Navigates to a browser test page, checks a checkbox, and verifies the confirmation message is displayed

Starting URL: https://test.k6.io/browser.php

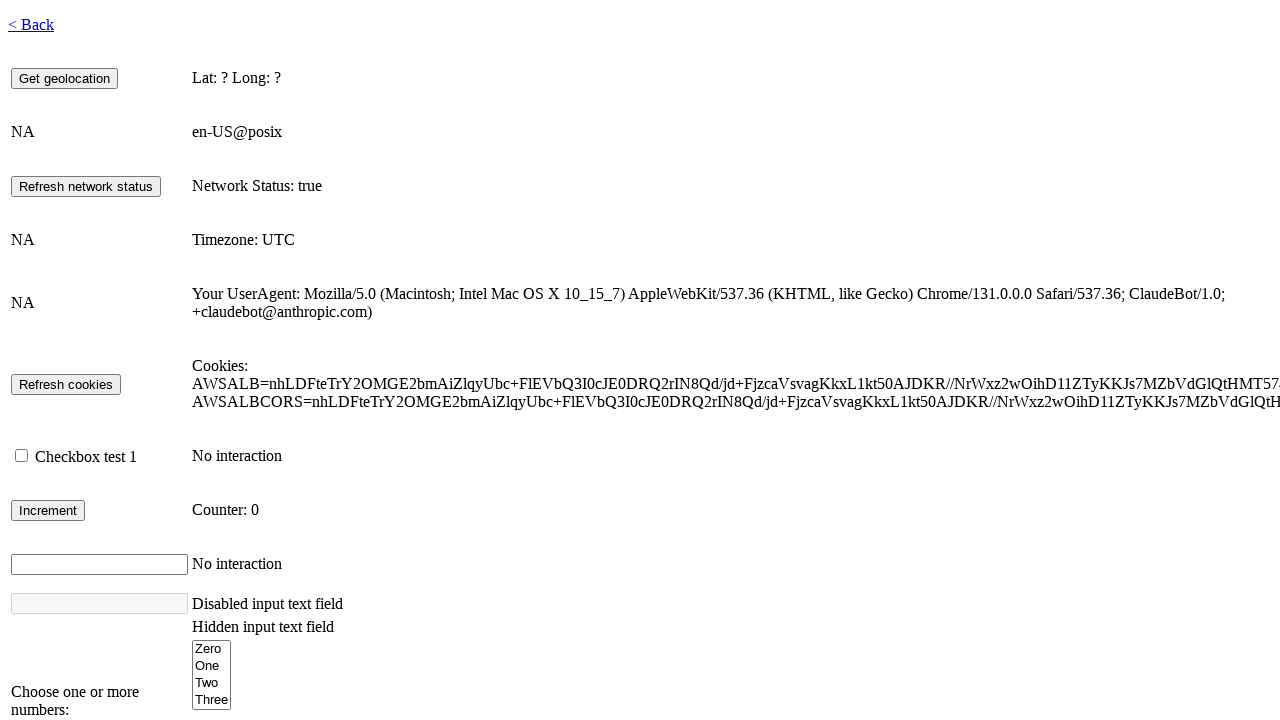

Waited for network to be idle on browser test page
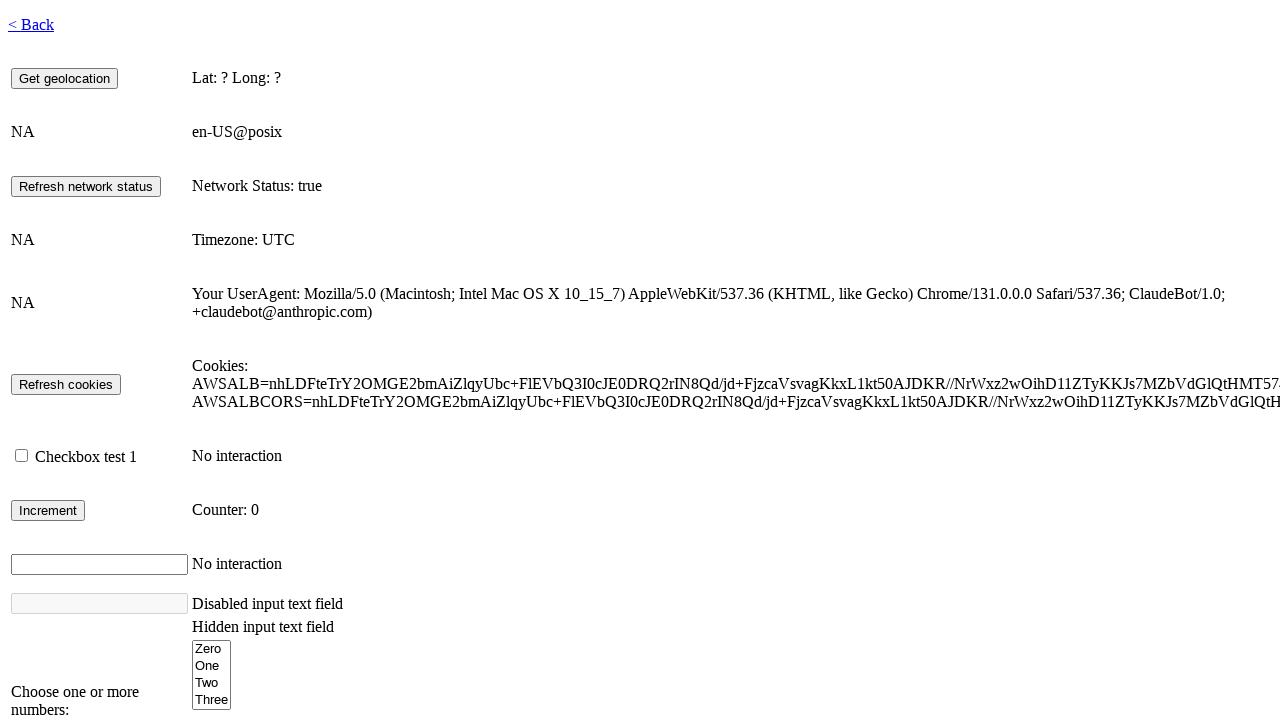

Checked the checkbox at (22, 456) on #checkbox1
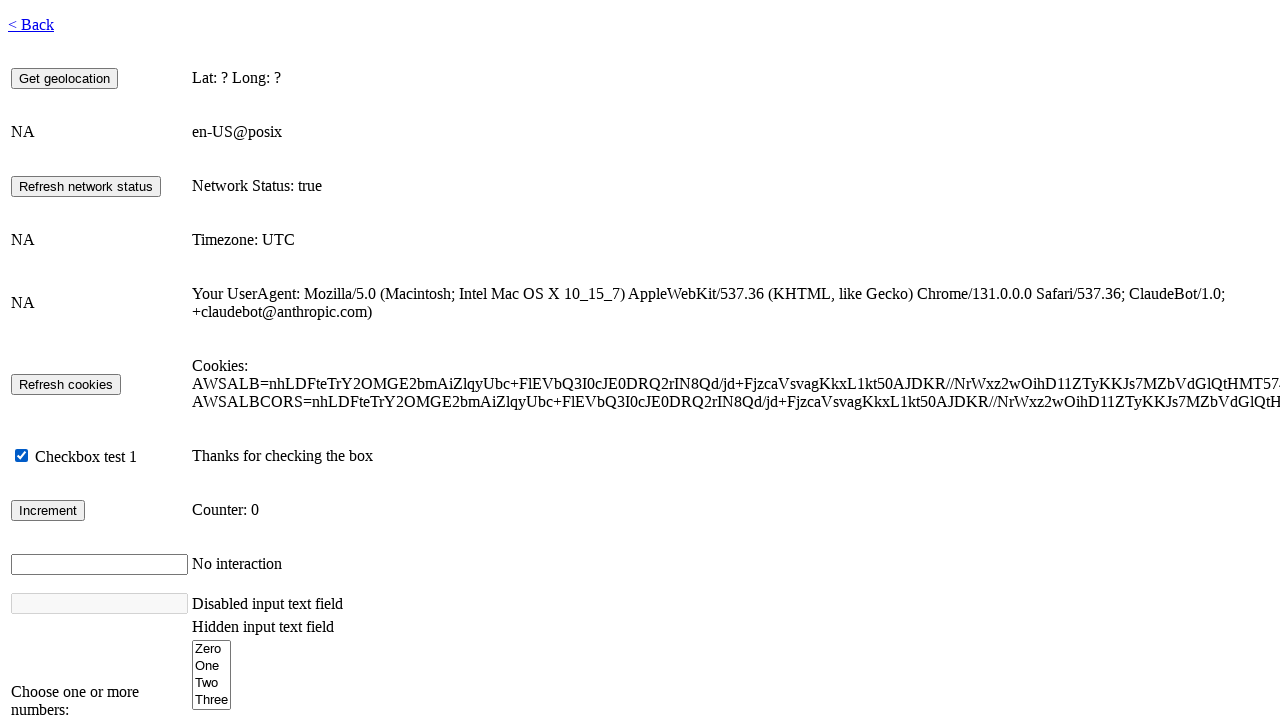

Verified the checkbox confirmation message is displayed
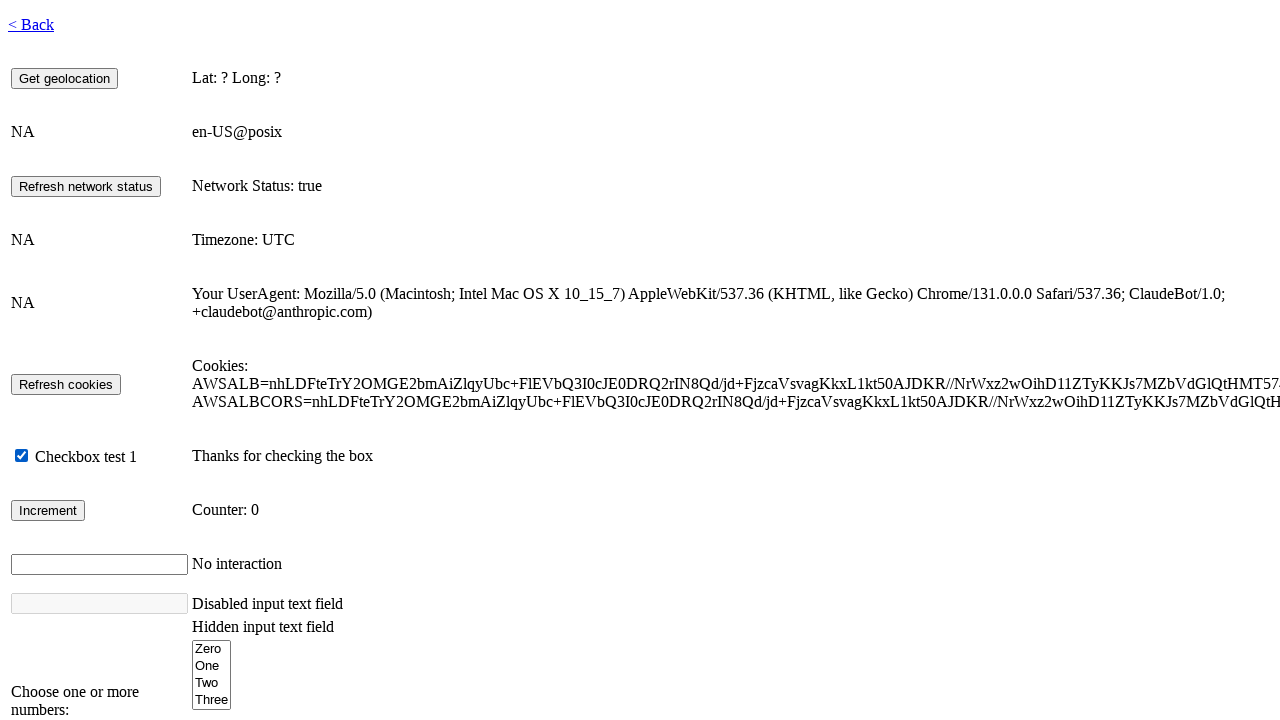

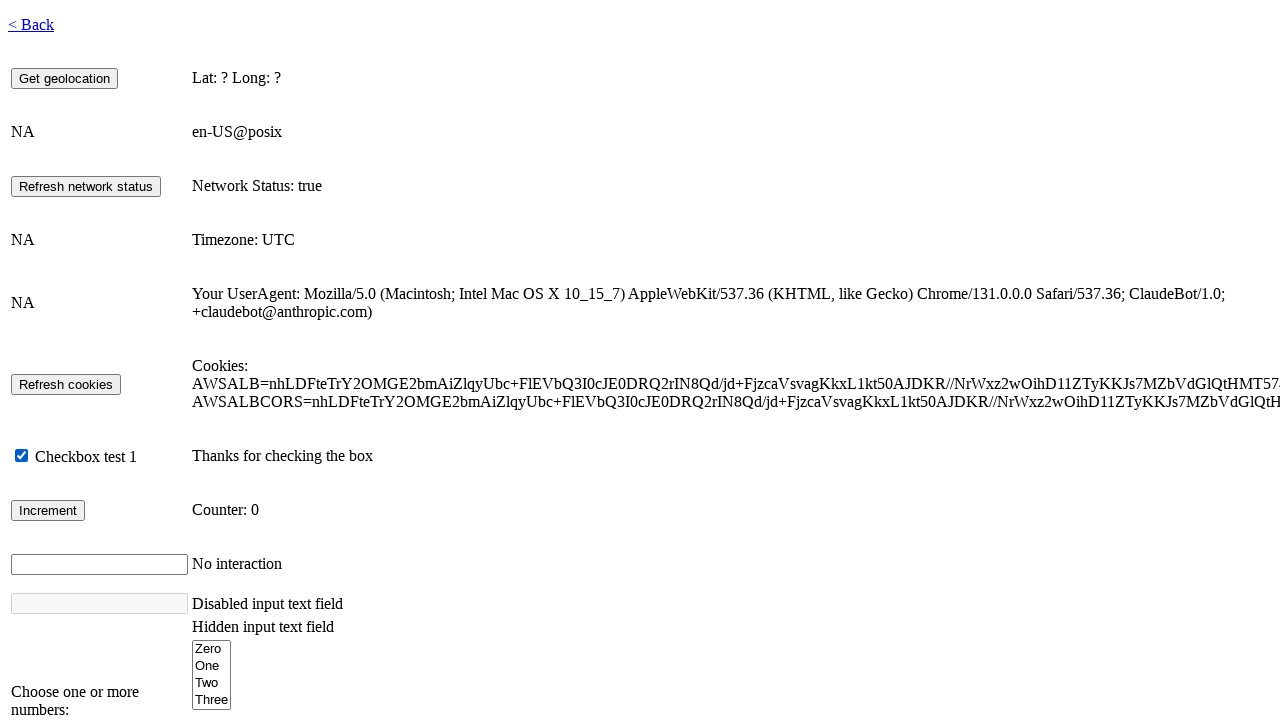